Tests user registration by filling out the complete registration form with user details and submitting it

Starting URL: https://parabank.parasoft.com/parabank/index.htm

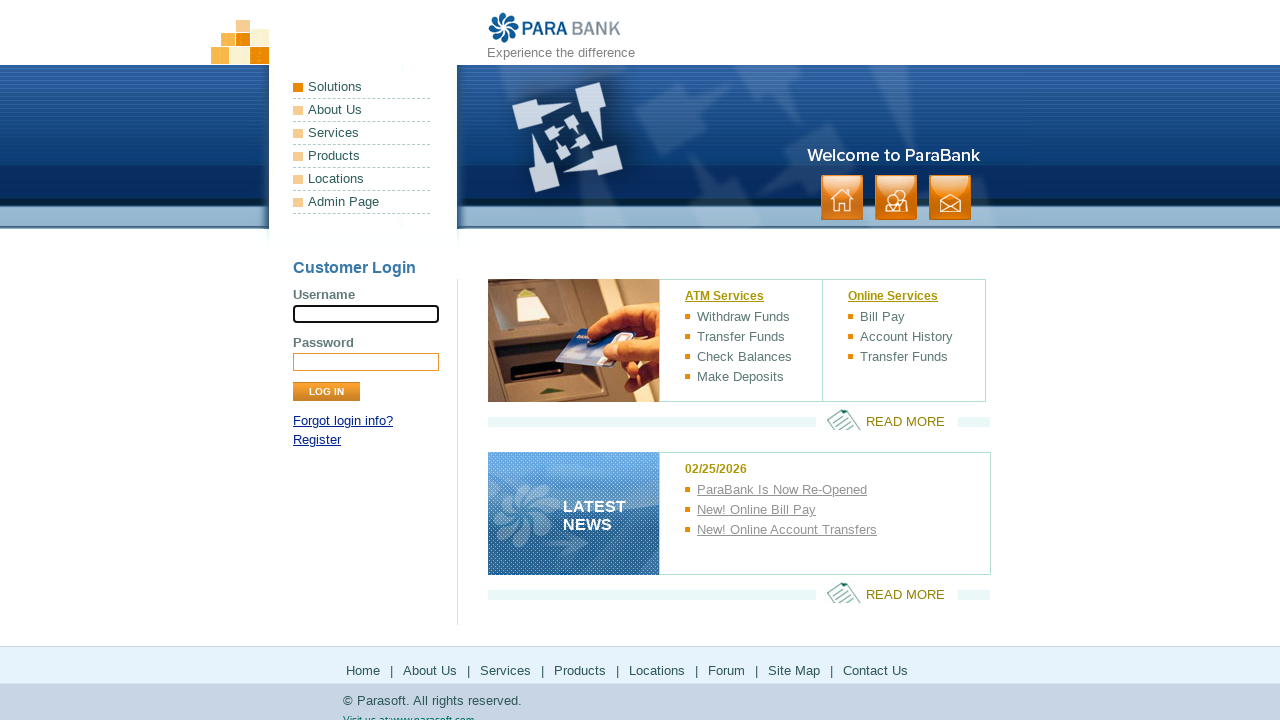

Clicked on Register link at (317, 440) on text=Register
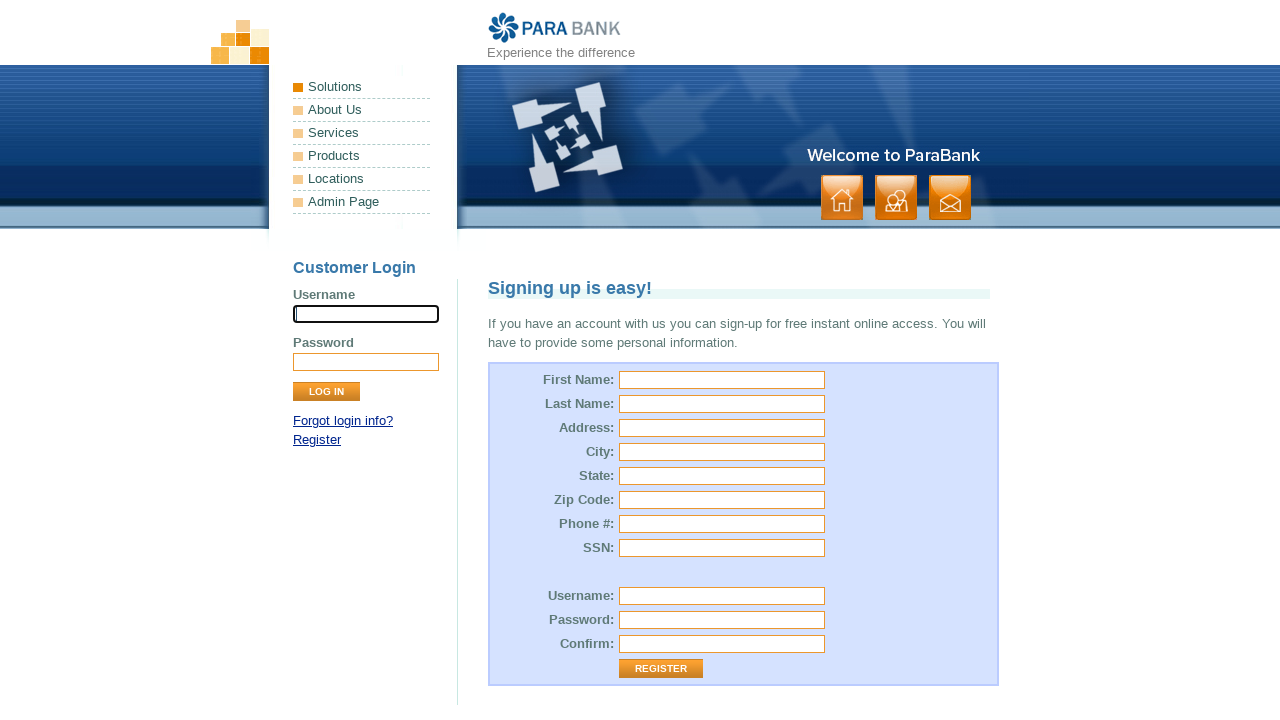

Entered first name 'John' on #customer\.firstName
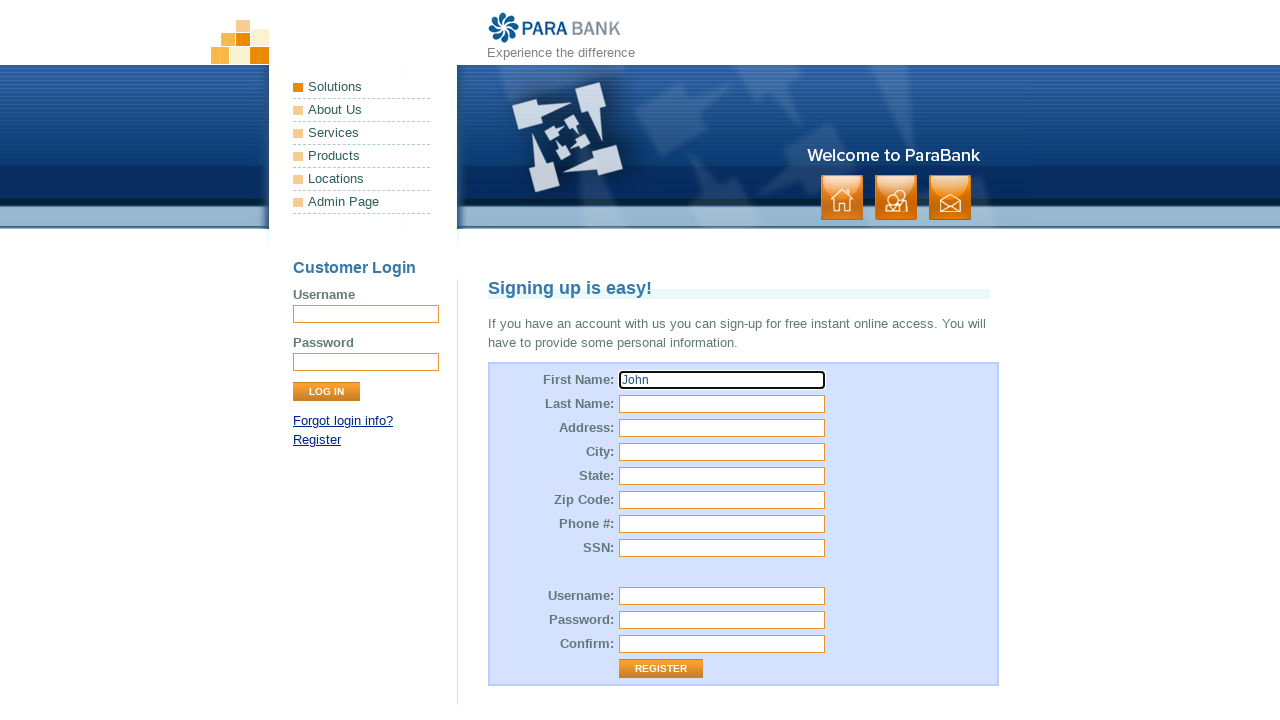

Entered last name 'Smith' on input[name='customer.lastName']
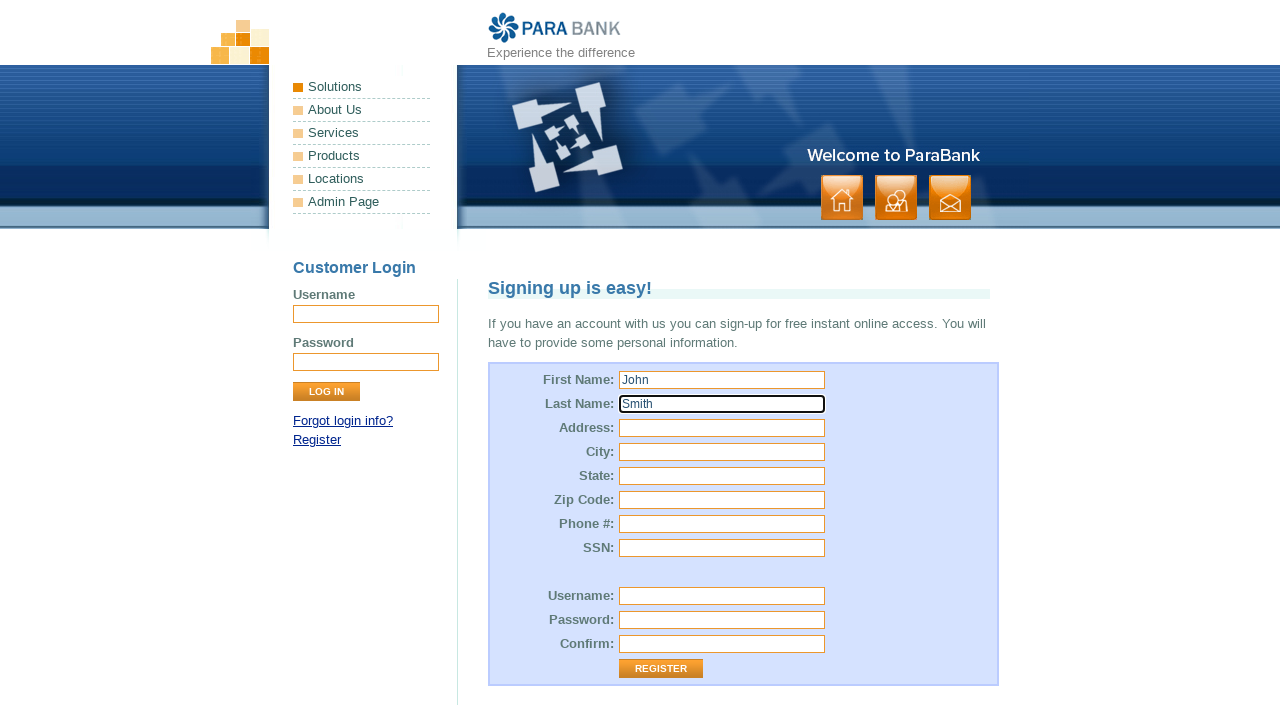

Entered address '123 Main Street' on input[name='customer.address.street']
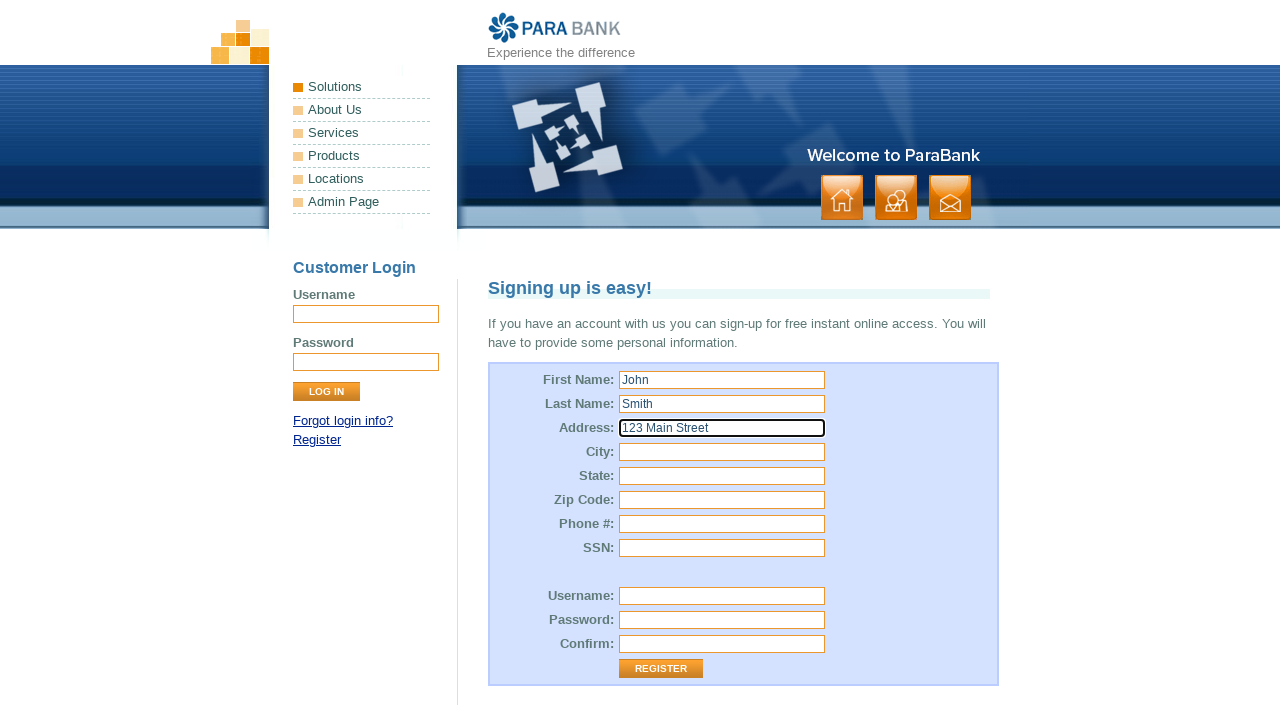

Entered city 'Austin' on #customer\.address\.city
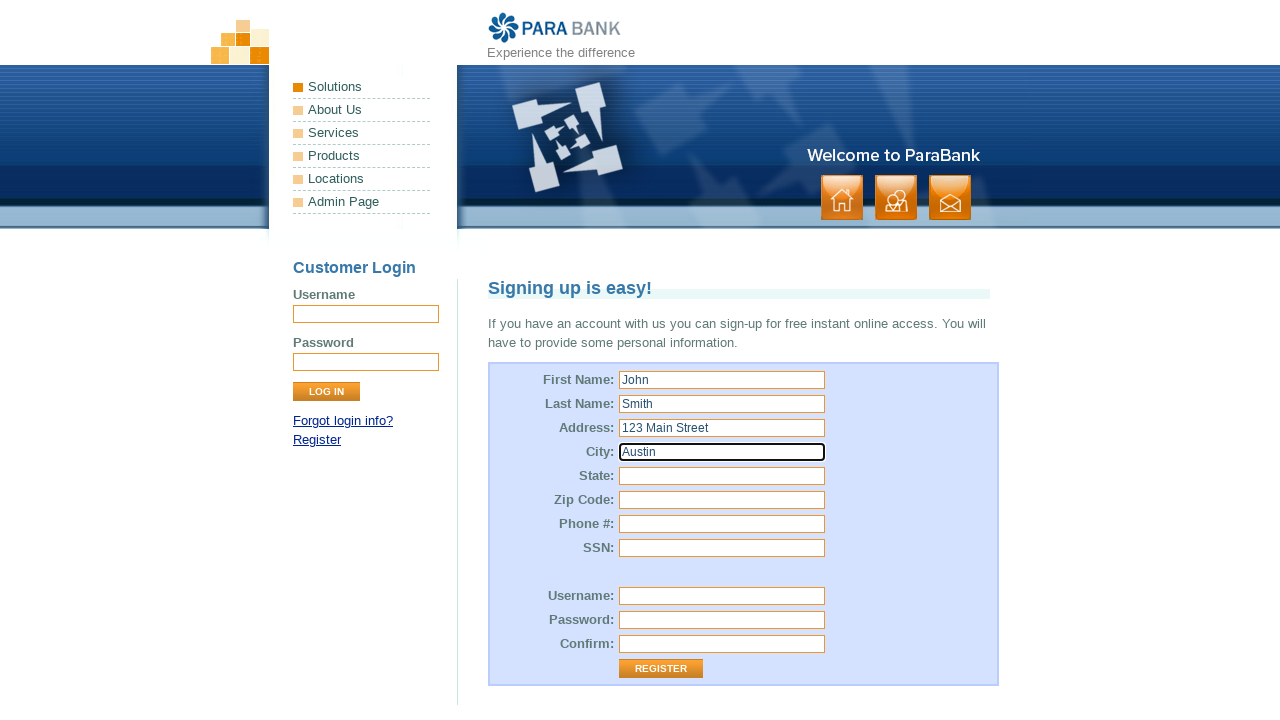

Entered state 'Texas' on #customer\.address\.state
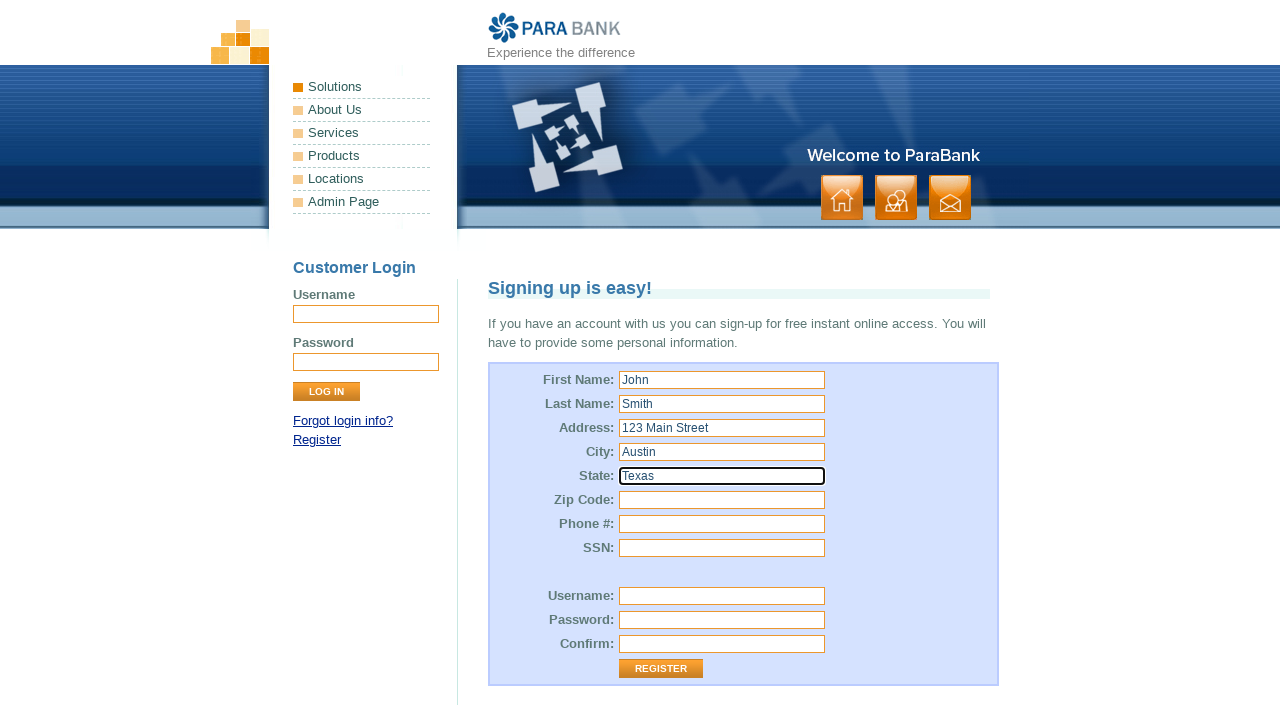

Entered zip code '78701' on #customer\.address\.zipCode
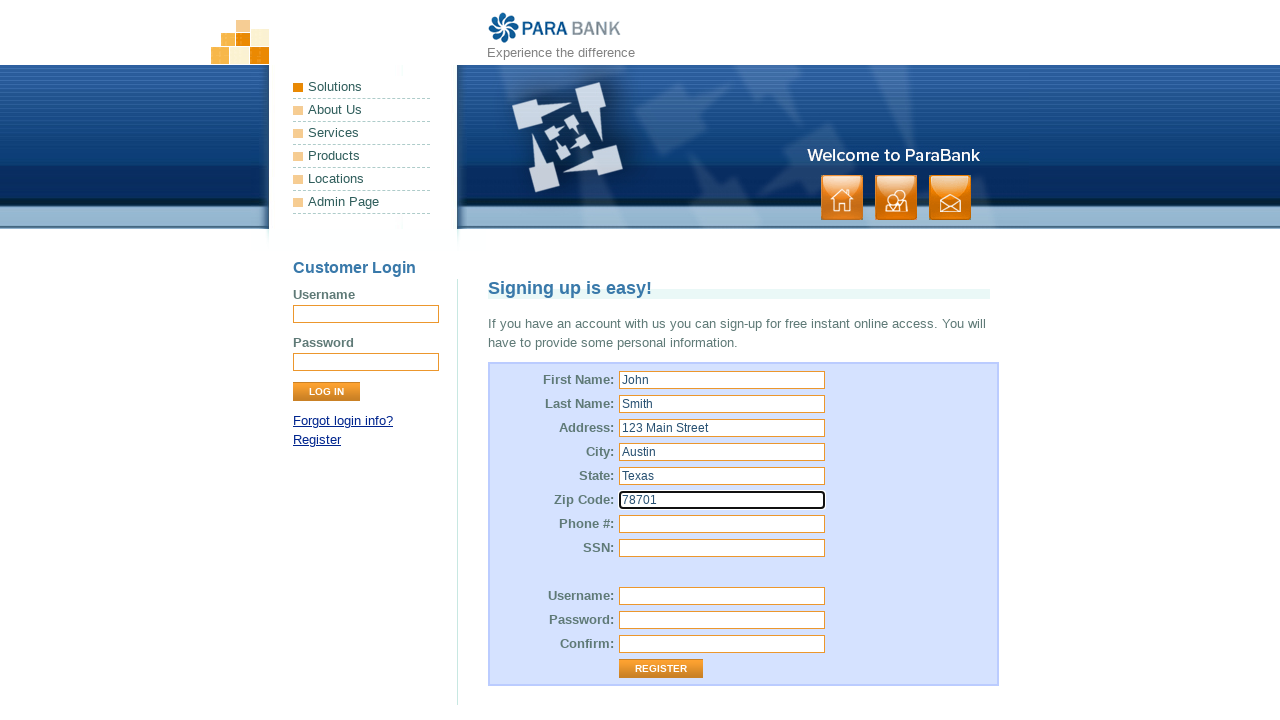

Entered phone number '+15125551234' on #customer\.phoneNumber
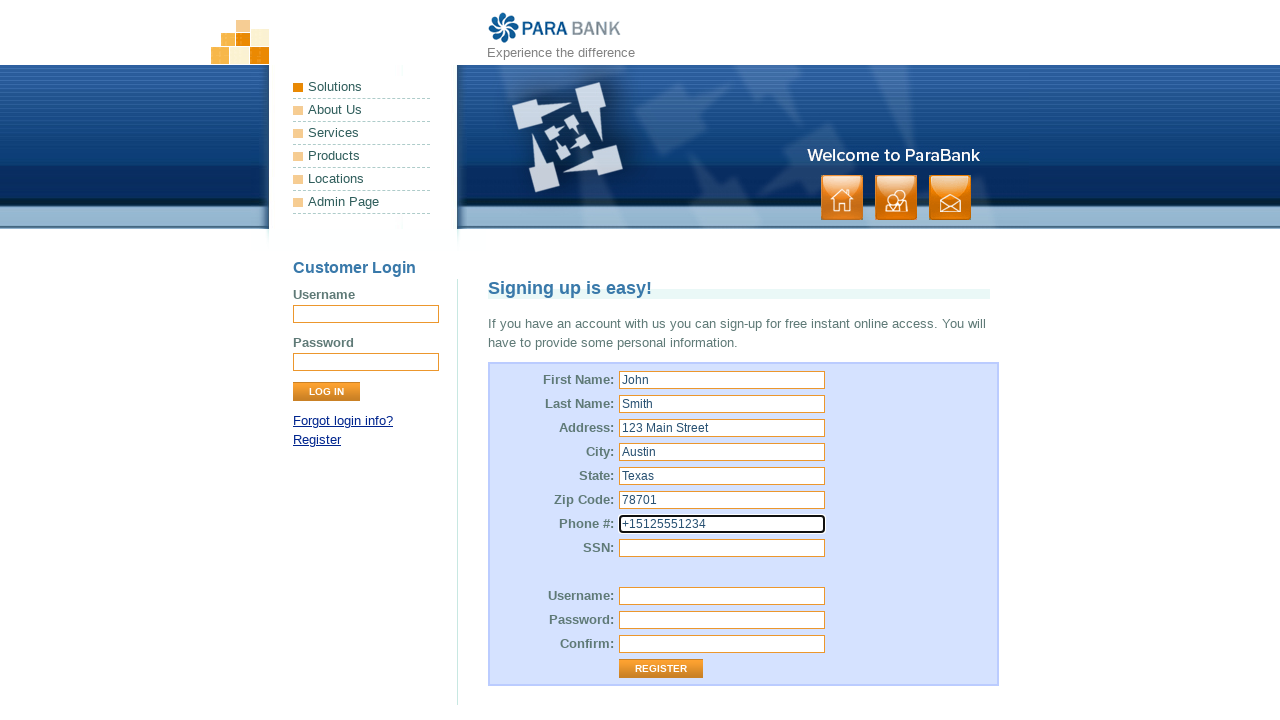

Entered SSN '987654321' on #customer\.ssn
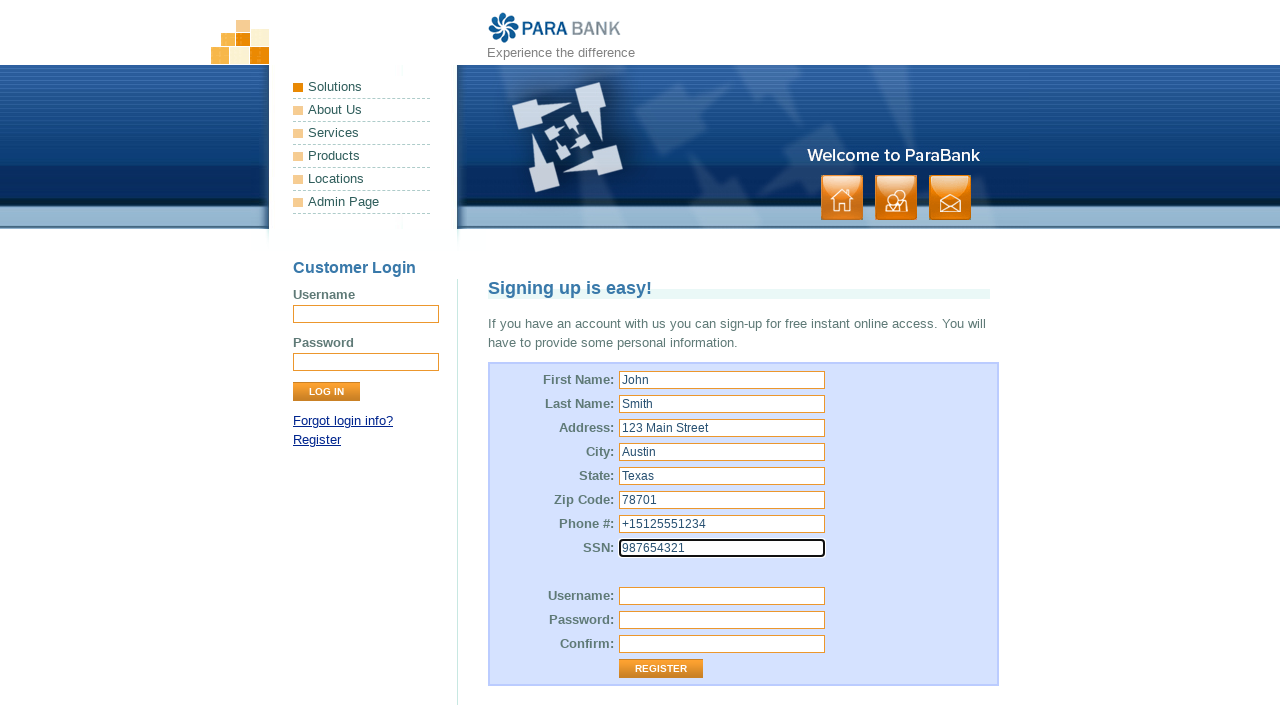

Entered username 'testuser2024' on #customer\.username
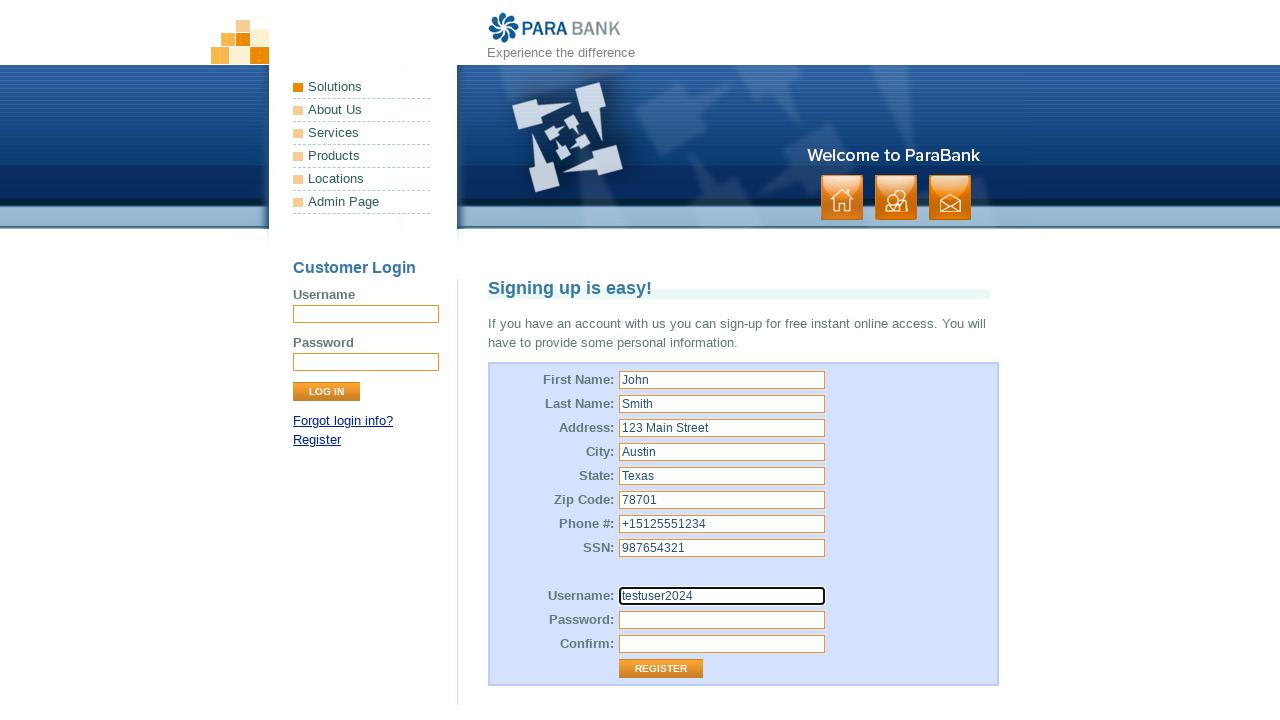

Entered password 'Test@1234' on #customer\.password
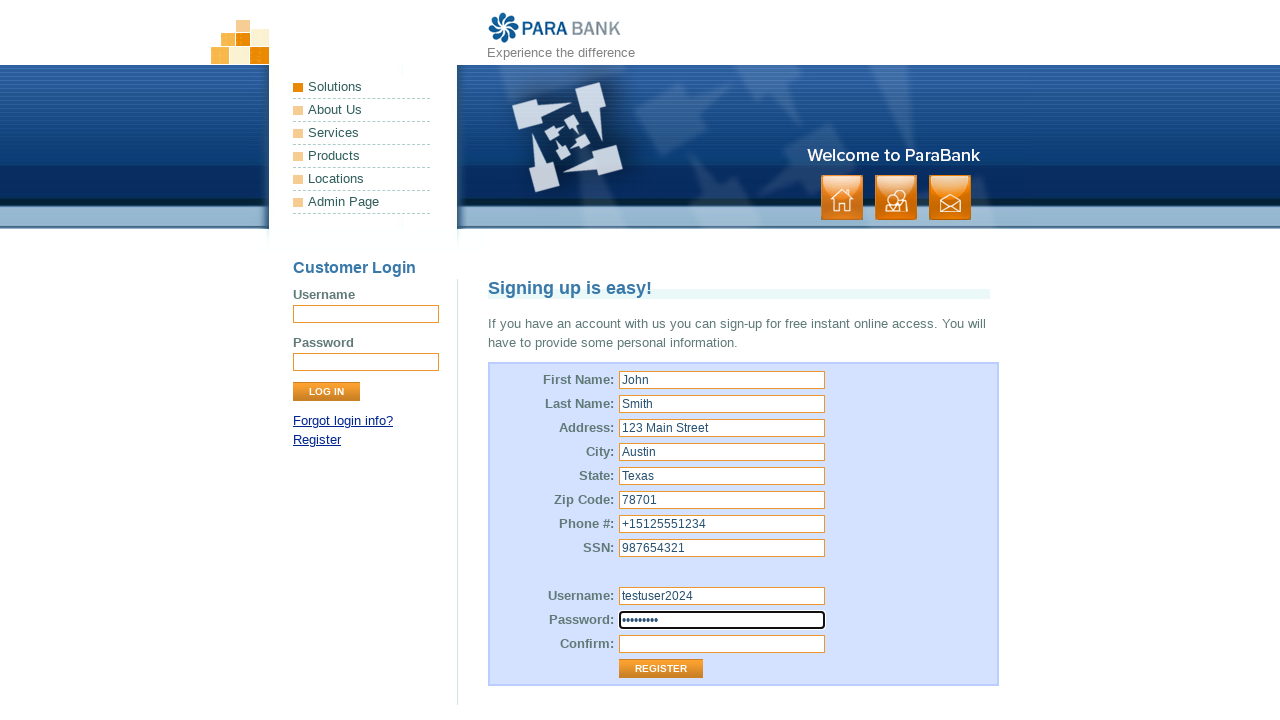

Entered confirm password 'Test@1234' on #repeatedPassword
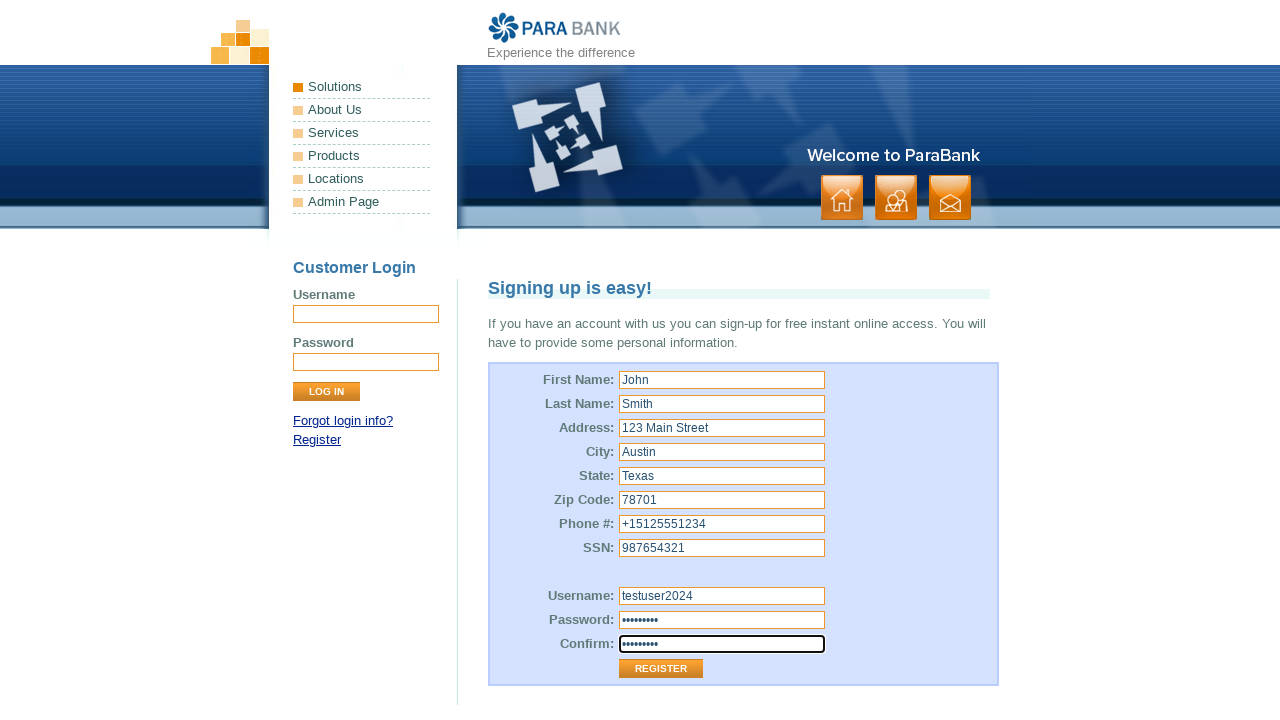

Clicked Register button to submit the form at (661, 669) on input[type='submit'][value='Register']
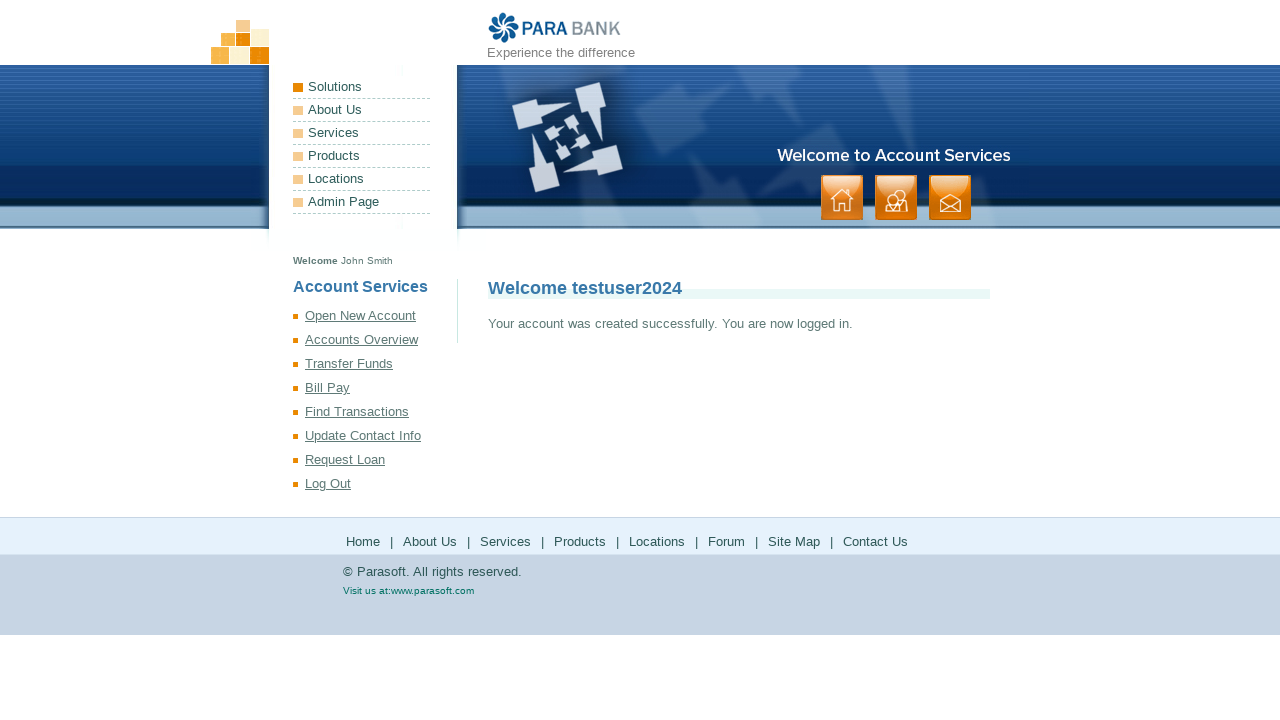

Account registration successful - success message displayed
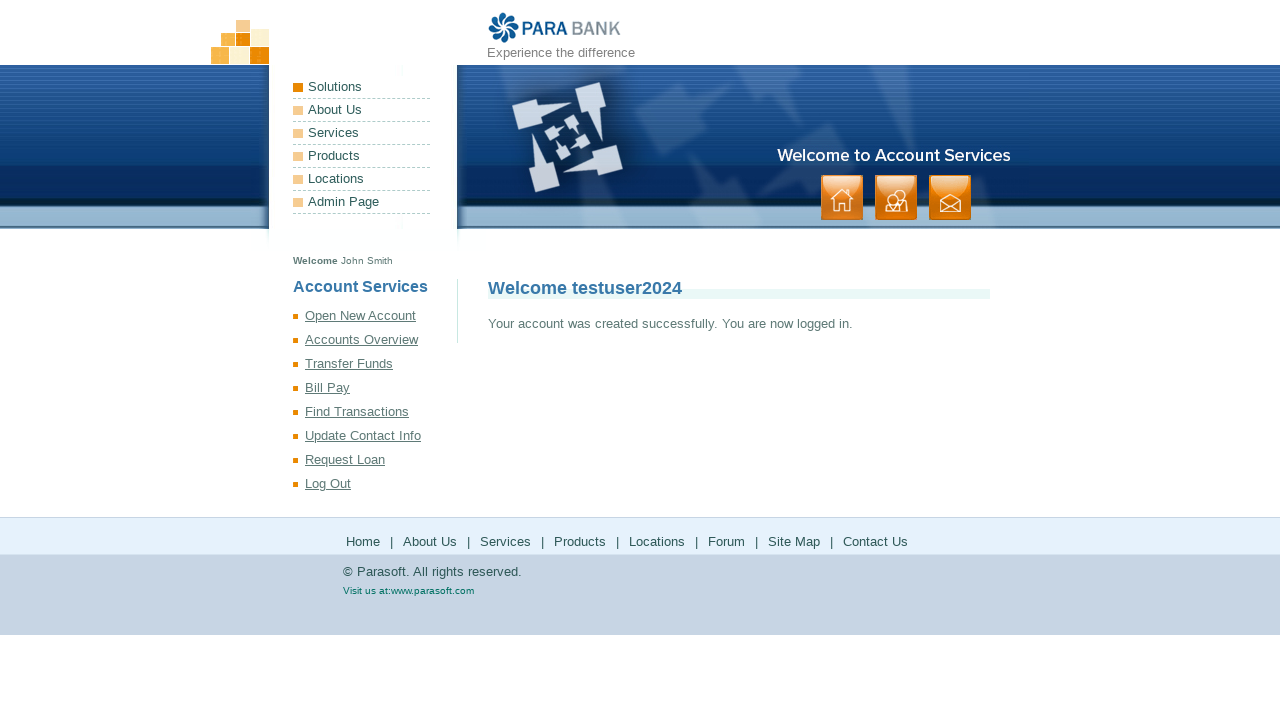

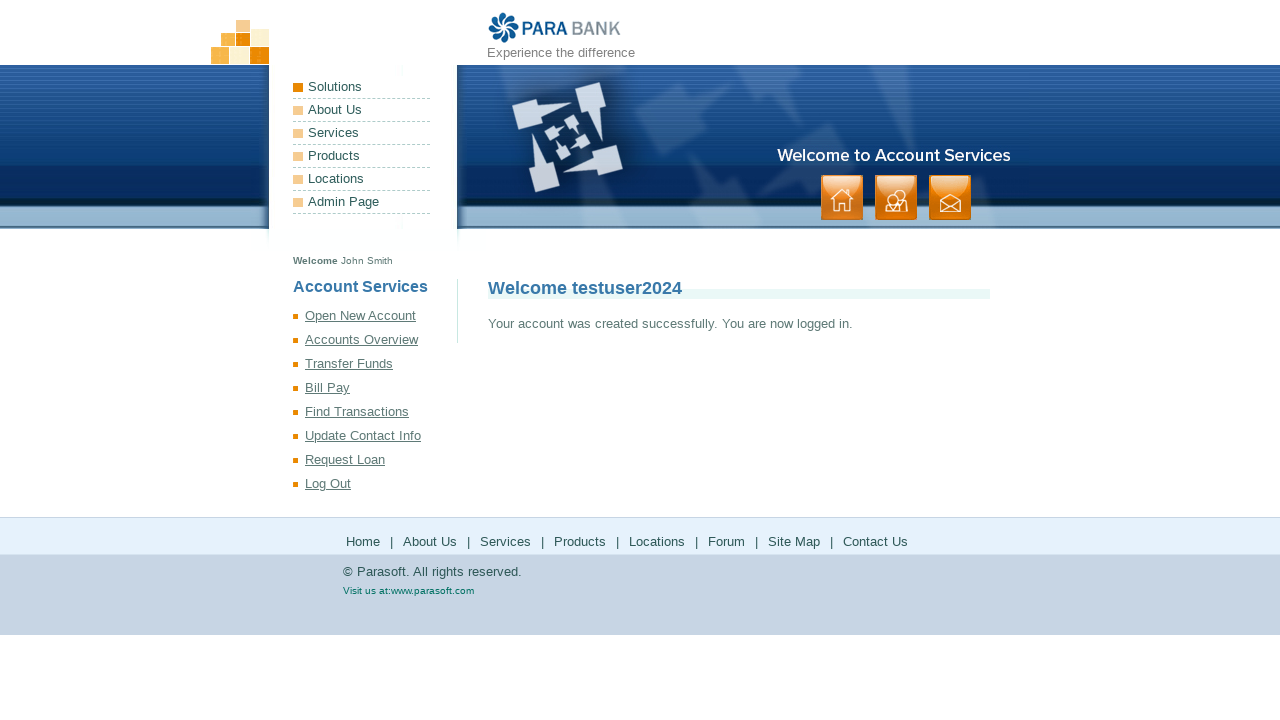